Tests number input field functionality by entering a value, clearing it, and entering a different value

Starting URL: http://the-internet.herokuapp.com/inputs

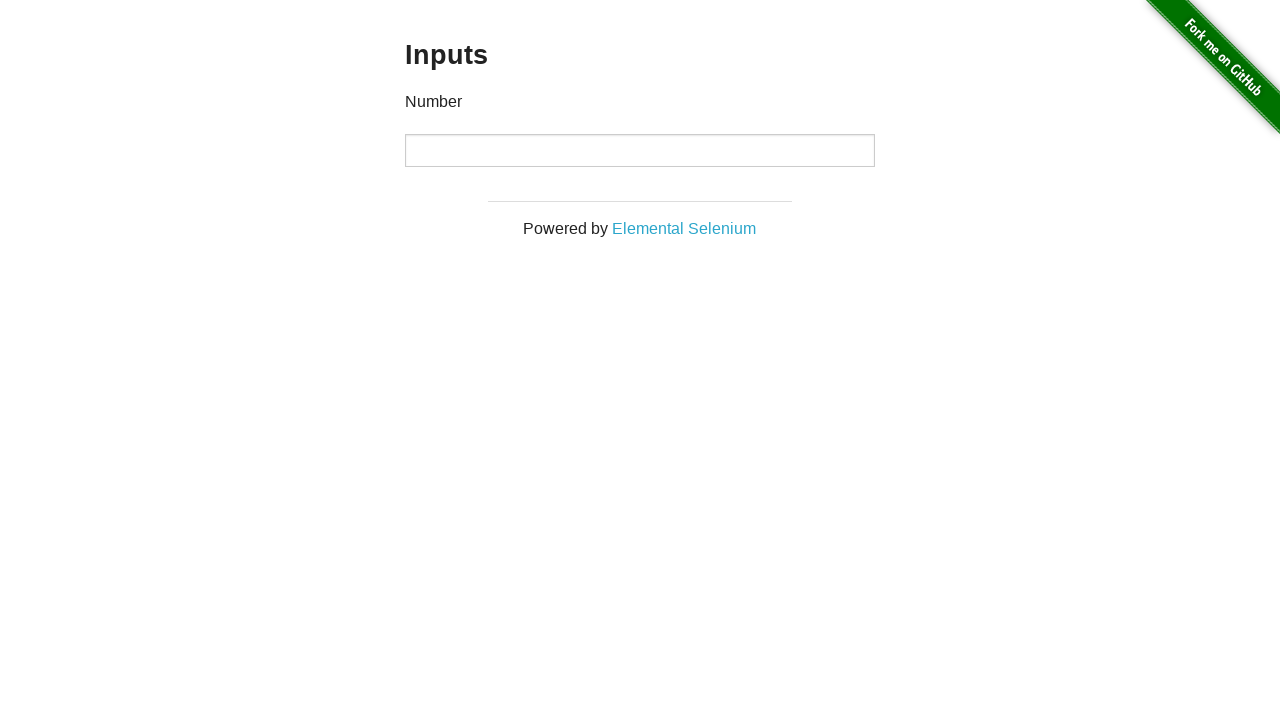

Entered '1000' into number input field on input[type='number']
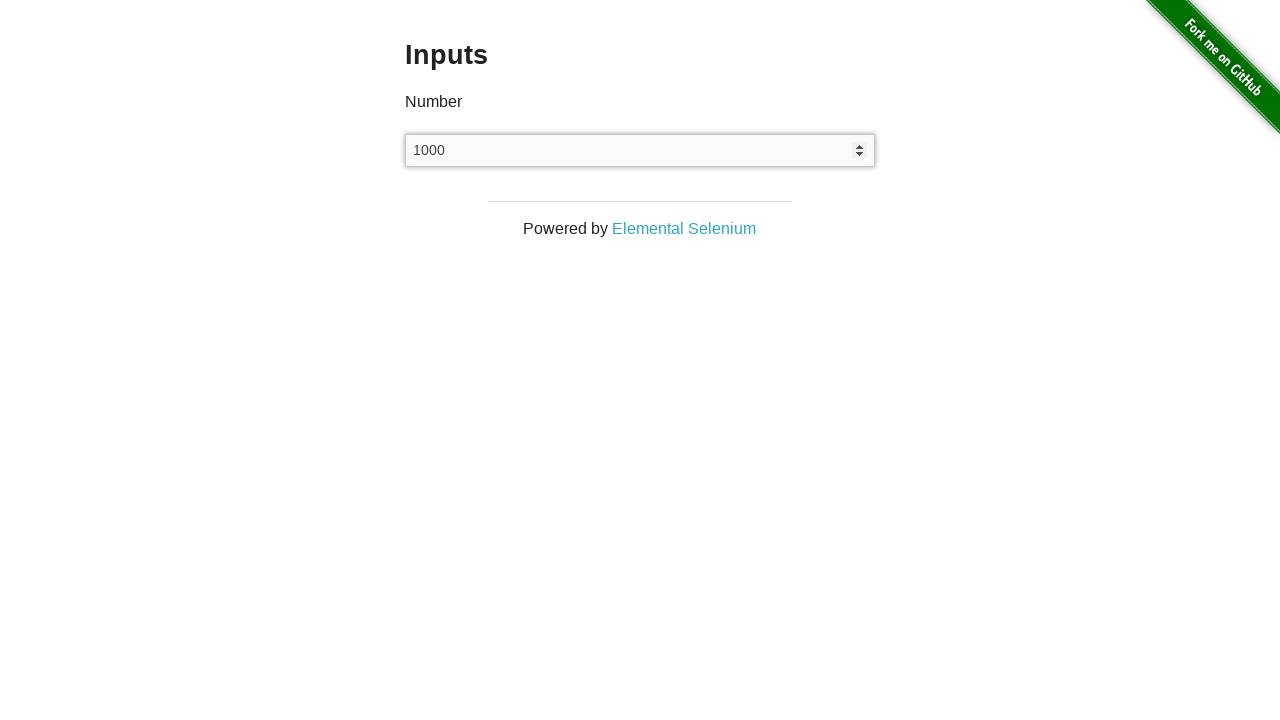

Cleared the number input field on input[type='number']
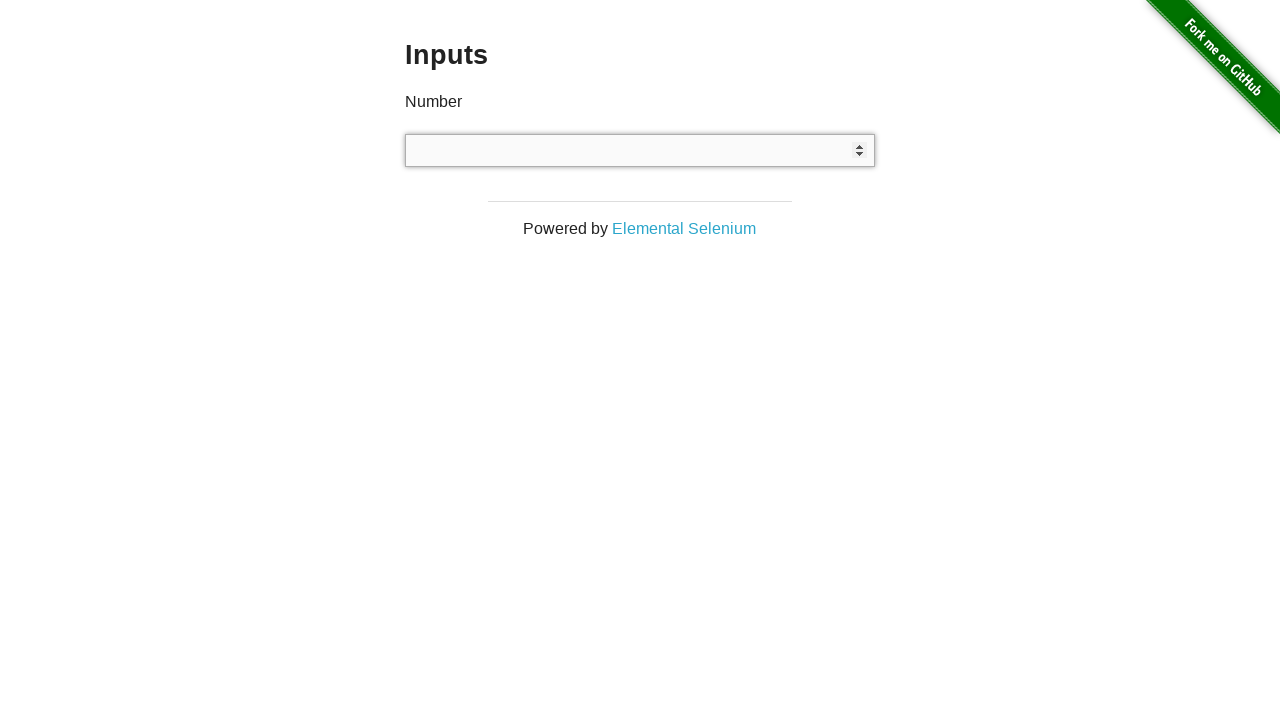

Entered '999' into number input field on input[type='number']
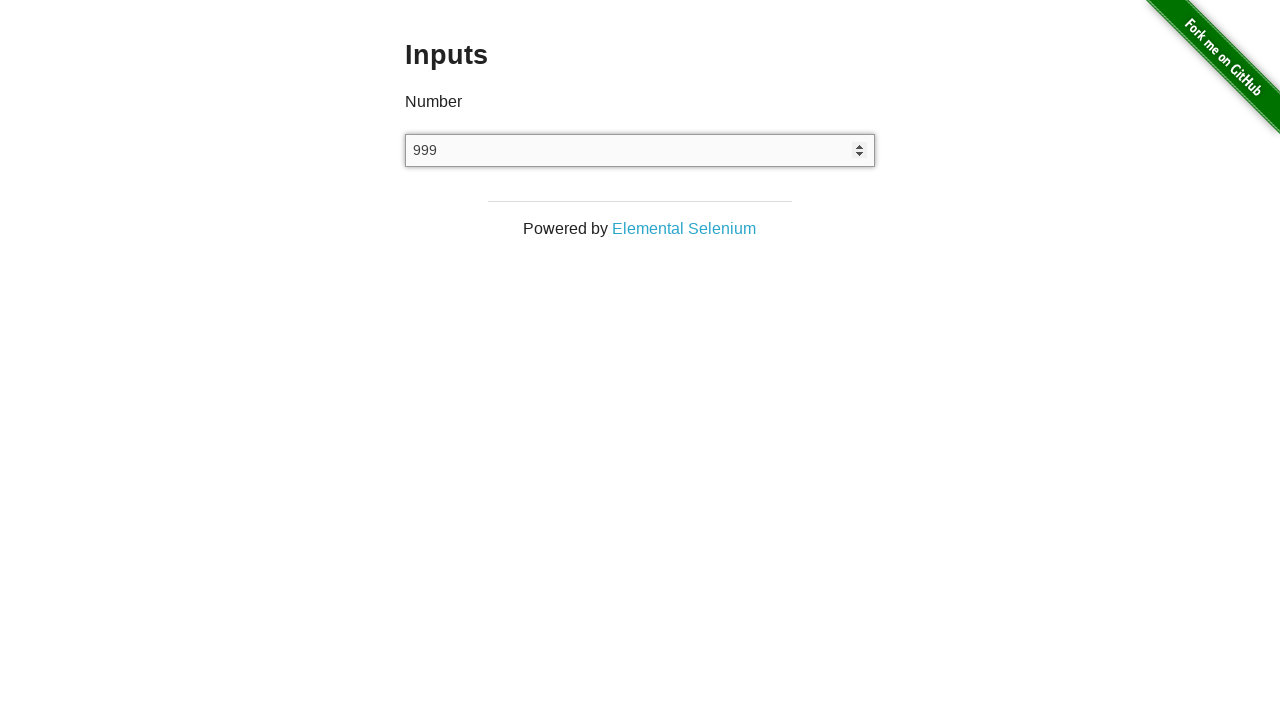

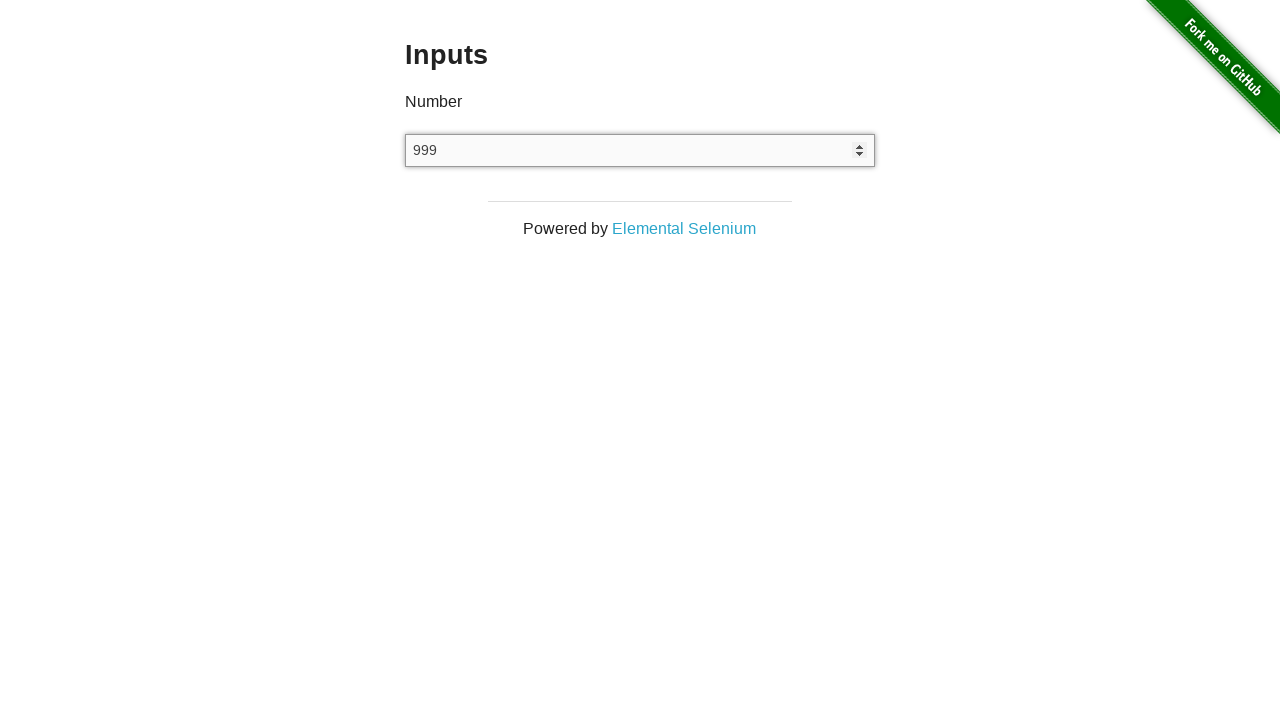